Tests that clicking Clear completed removes all completed items from the list

Starting URL: https://demo.playwright.dev/todomvc

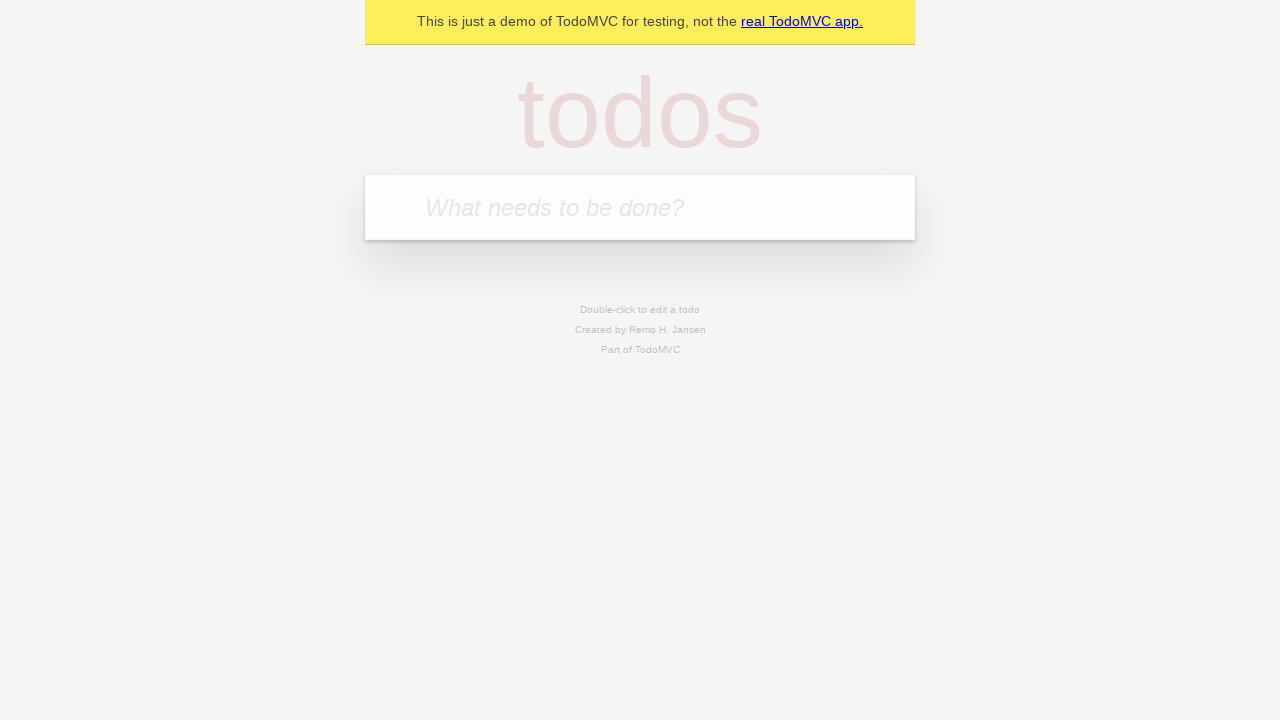

Filled todo input with 'buy some cheese' on internal:attr=[placeholder="What needs to be done?"i]
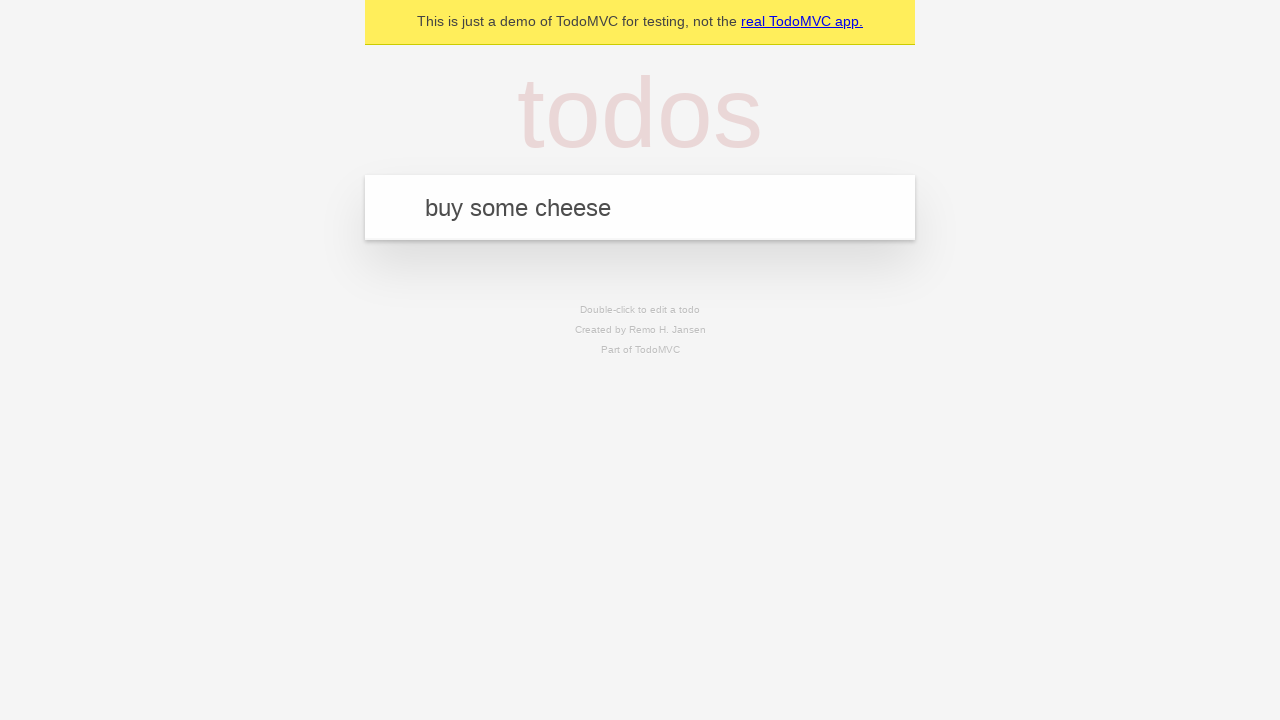

Pressed Enter to add todo 'buy some cheese' on internal:attr=[placeholder="What needs to be done?"i]
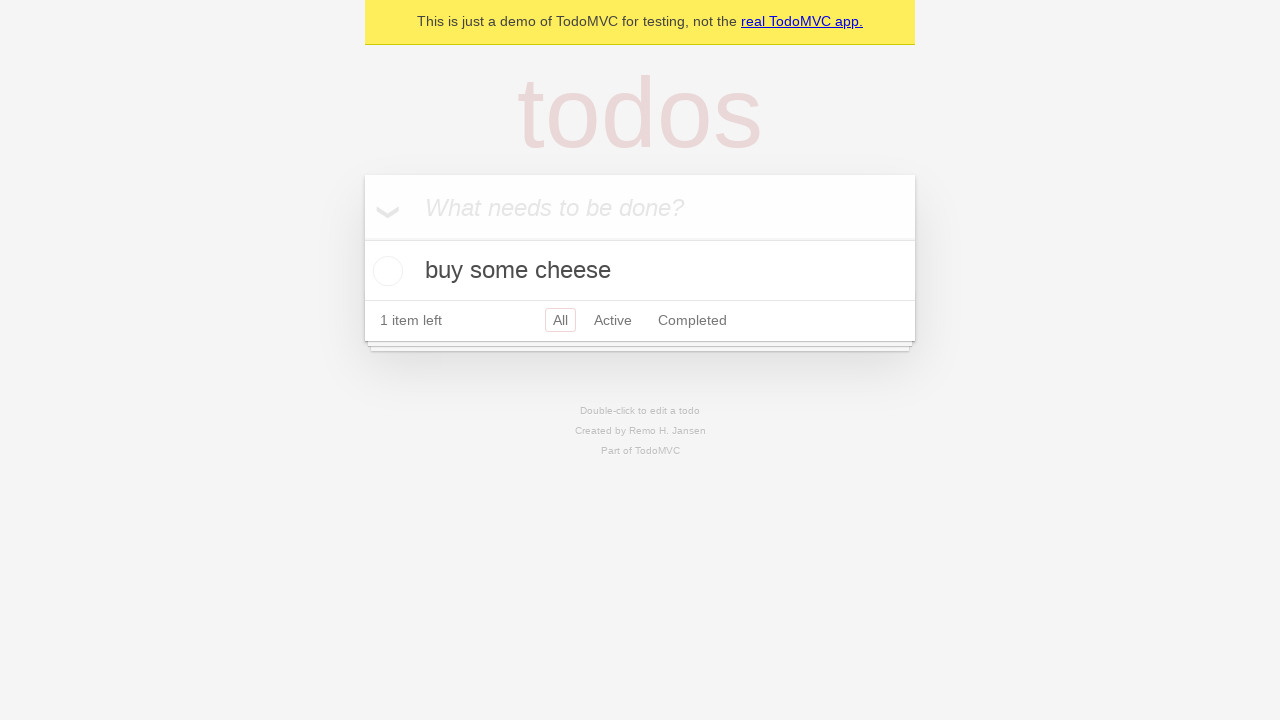

Filled todo input with 'feed the cat' on internal:attr=[placeholder="What needs to be done?"i]
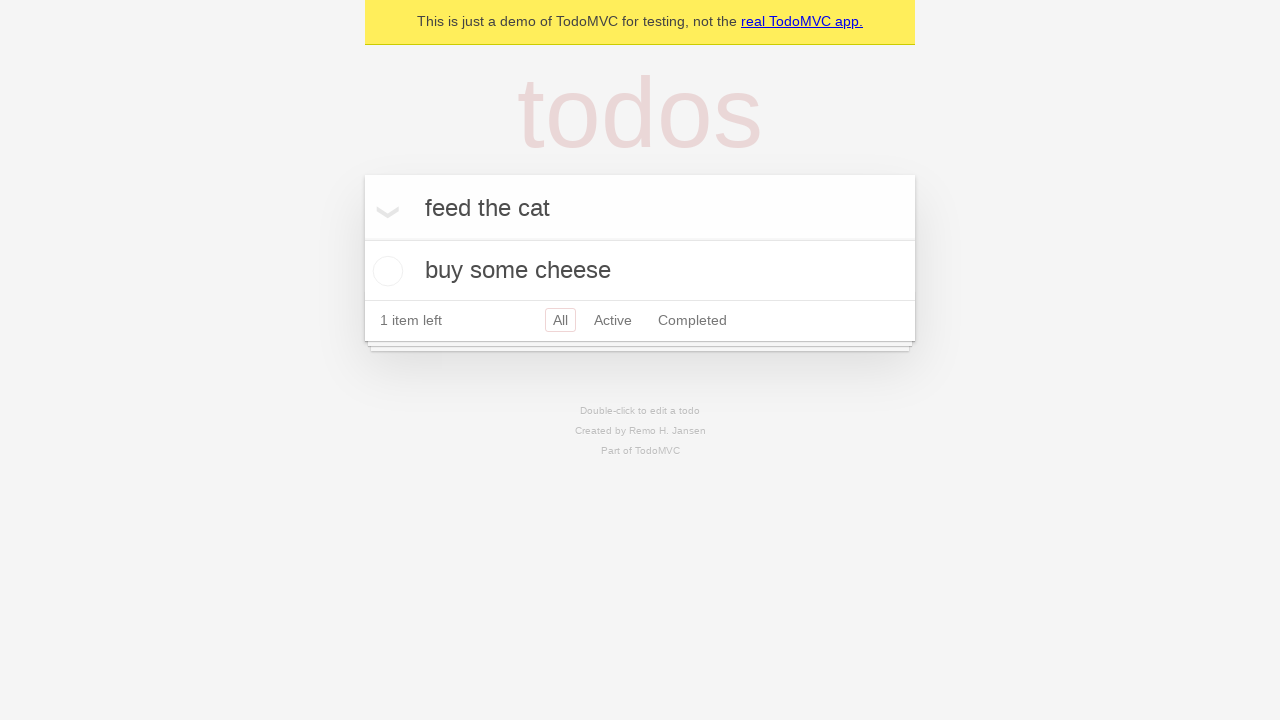

Pressed Enter to add todo 'feed the cat' on internal:attr=[placeholder="What needs to be done?"i]
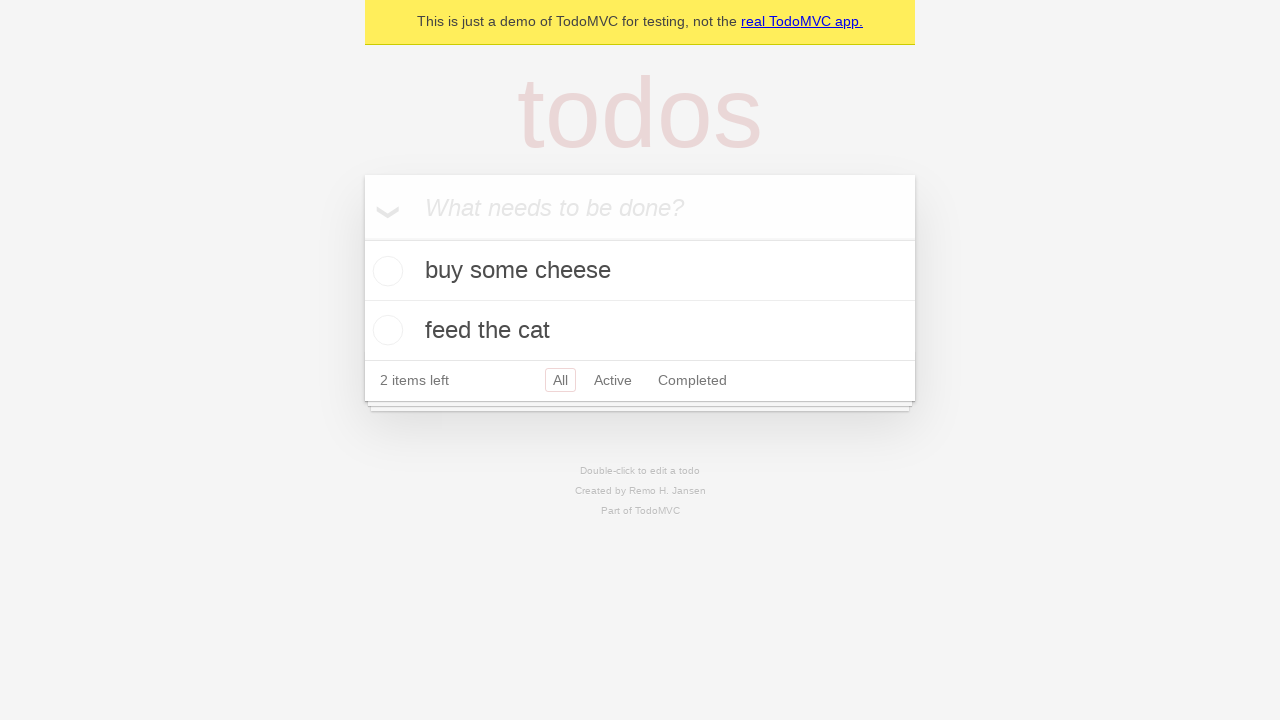

Filled todo input with 'book a doctors appointment' on internal:attr=[placeholder="What needs to be done?"i]
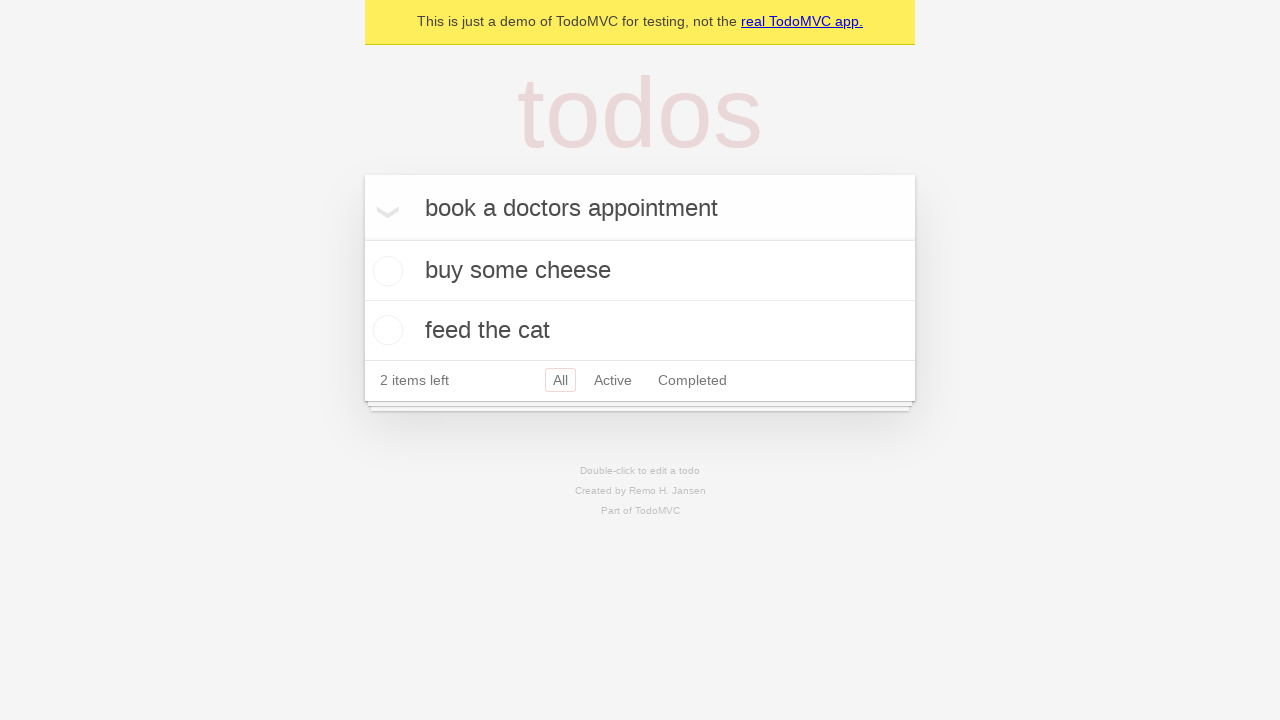

Pressed Enter to add todo 'book a doctors appointment' on internal:attr=[placeholder="What needs to be done?"i]
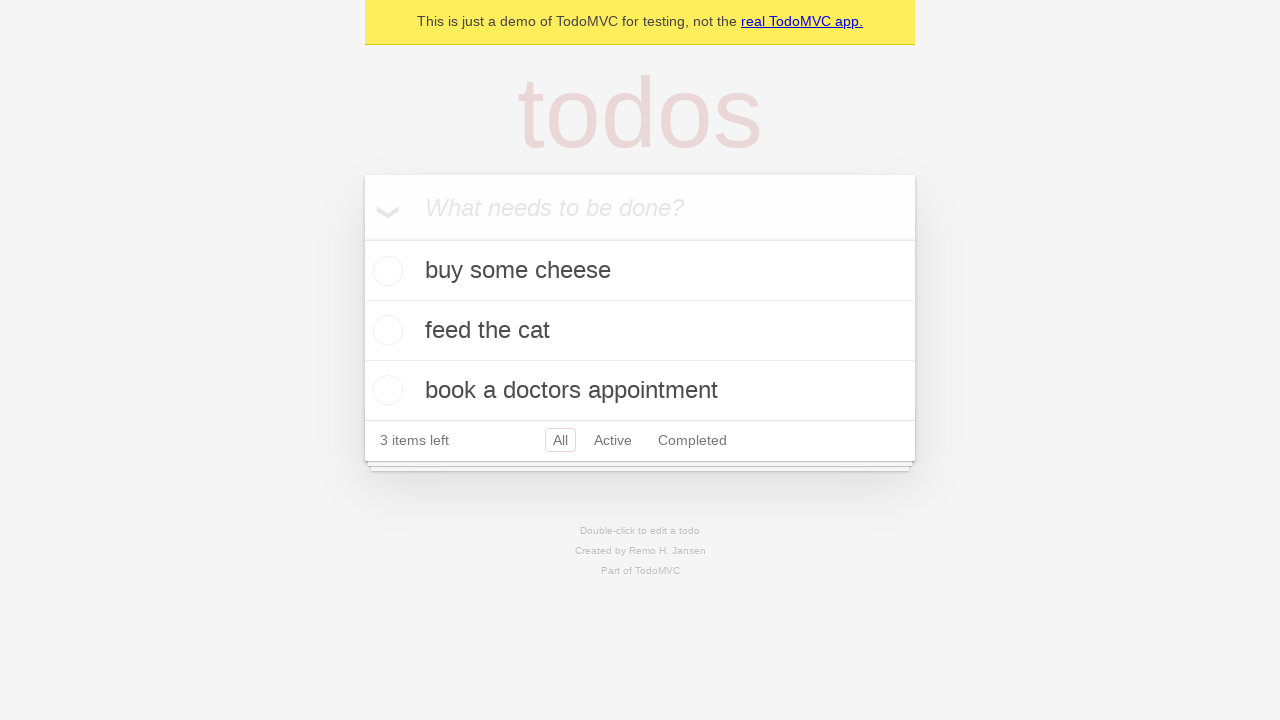

Waited for todo items to load
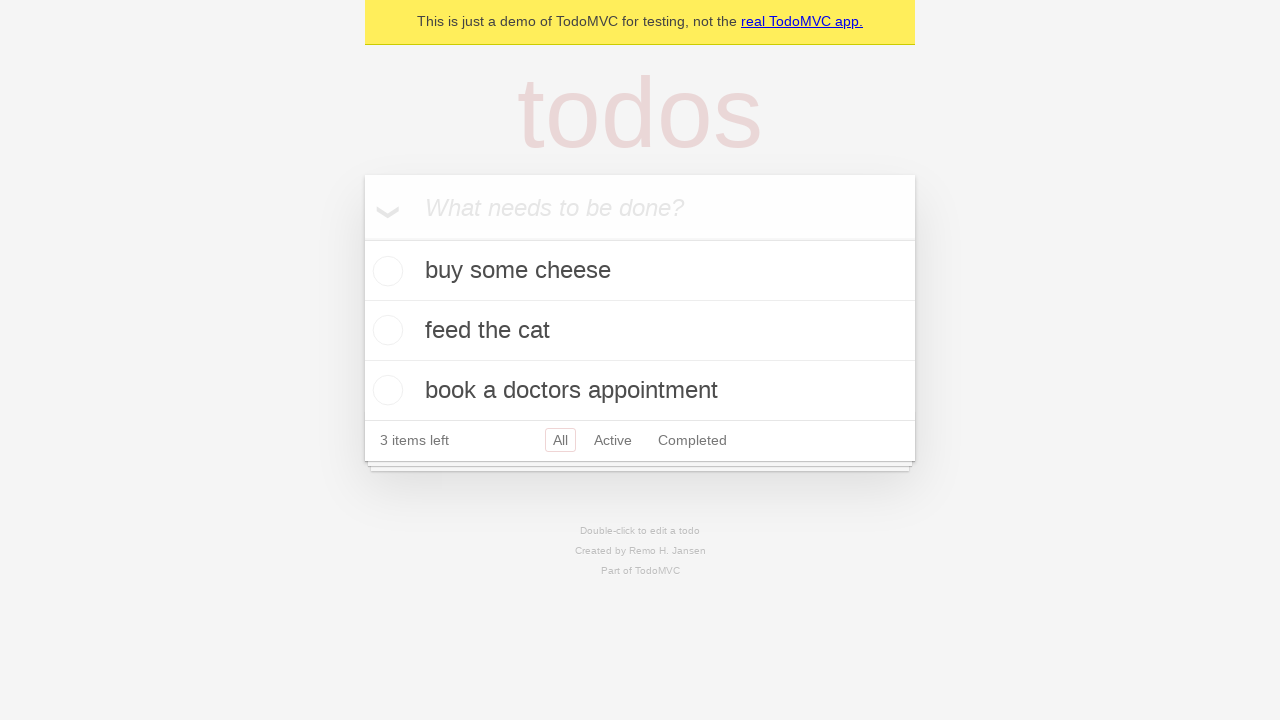

Checked the second todo item (feed the cat) at (385, 330) on internal:testid=[data-testid="todo-item"s] >> nth=1 >> internal:role=checkbox
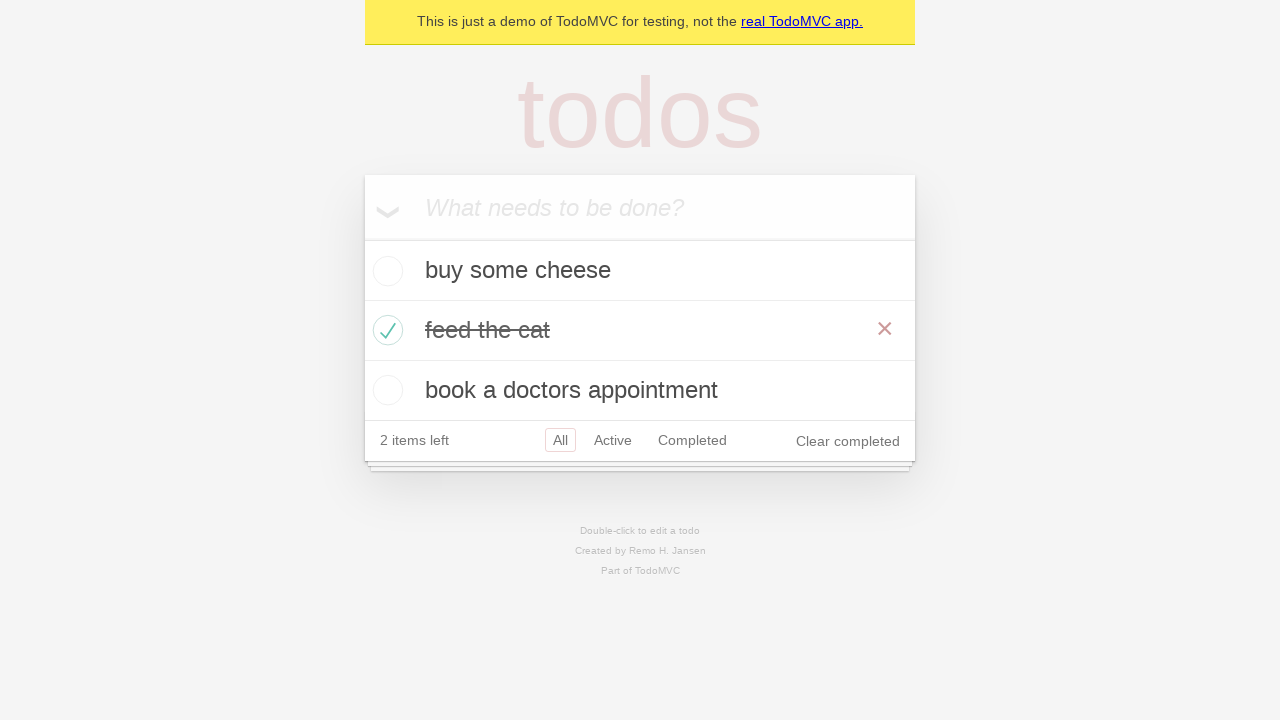

Clicked 'Clear completed' button to remove completed items at (848, 441) on internal:role=button[name="Clear completed"i]
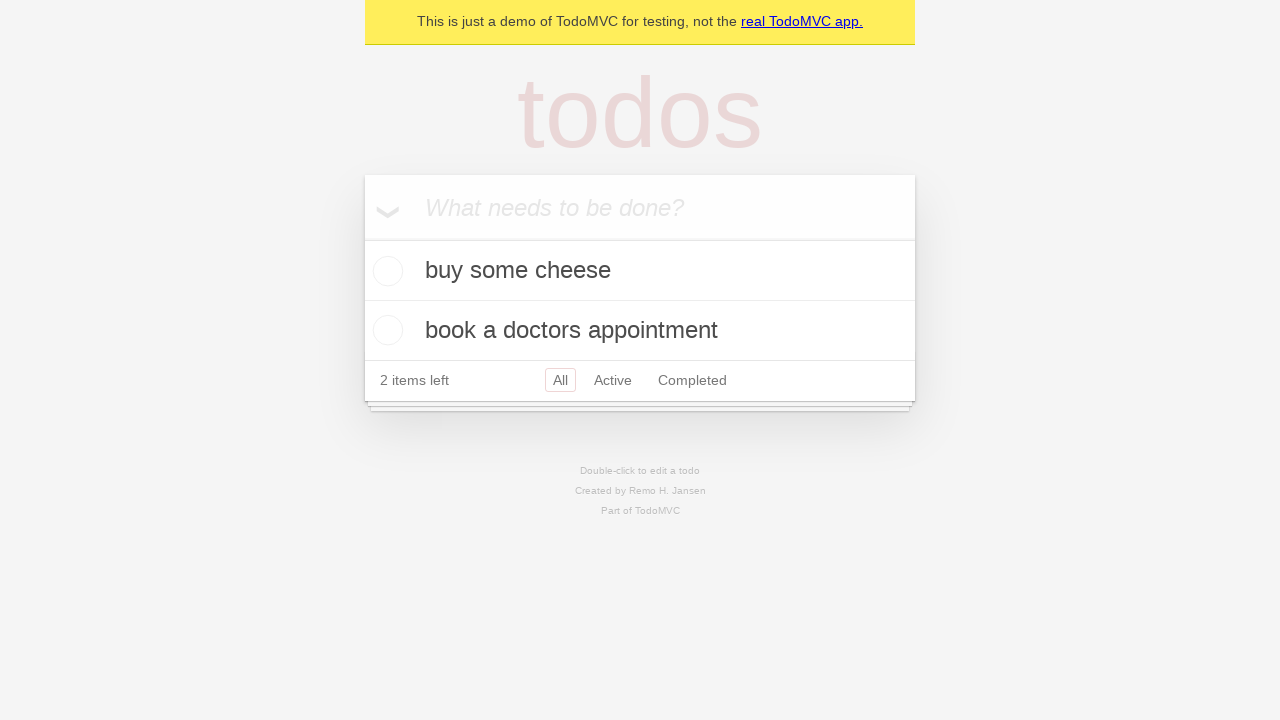

Waited for todo list to update after clearing completed items
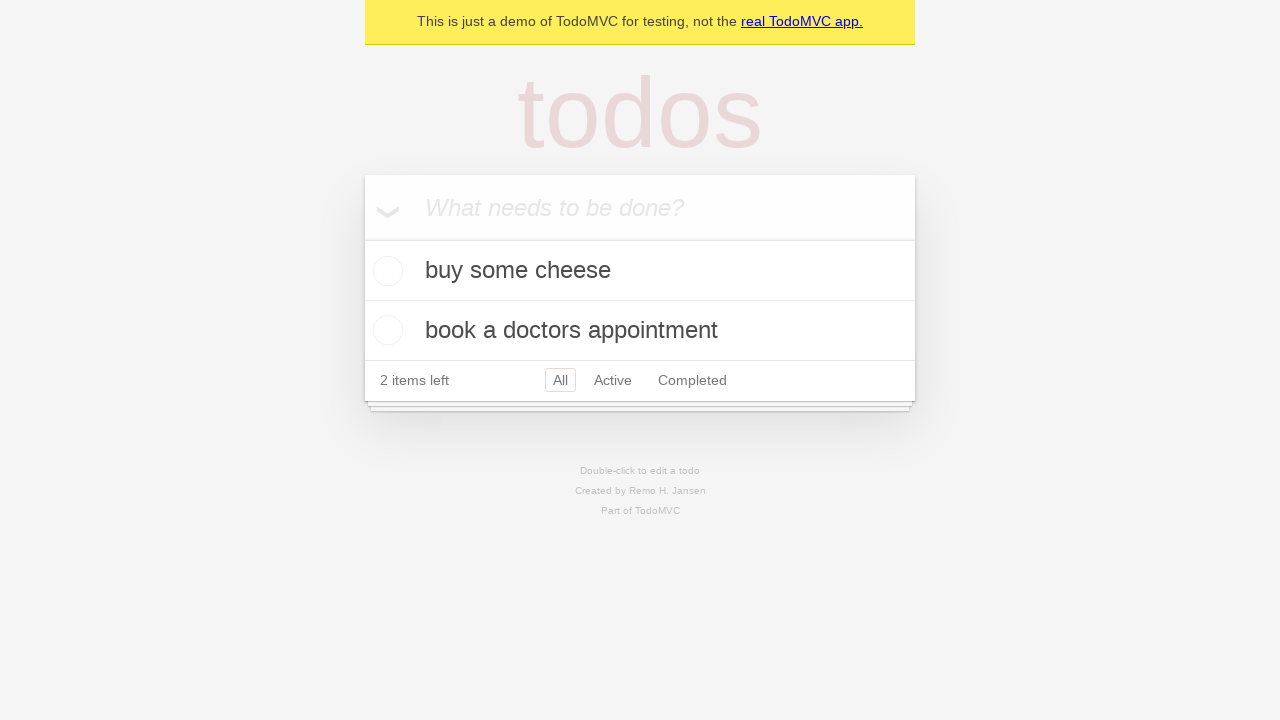

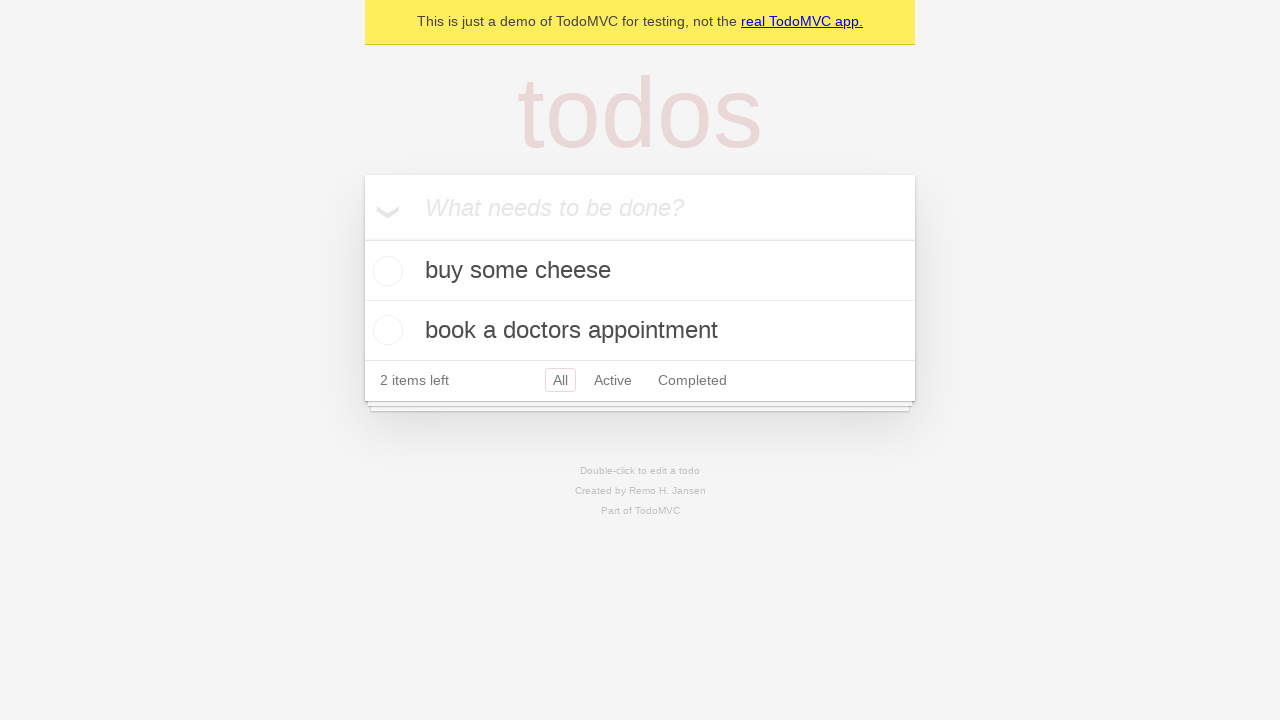